Navigates to OrangeHRM demo site and clicks on the "OrangeHRM, Inc" link (likely a footer link to the company website)

Starting URL: https://opensource-demo.orangehrmlive.com/

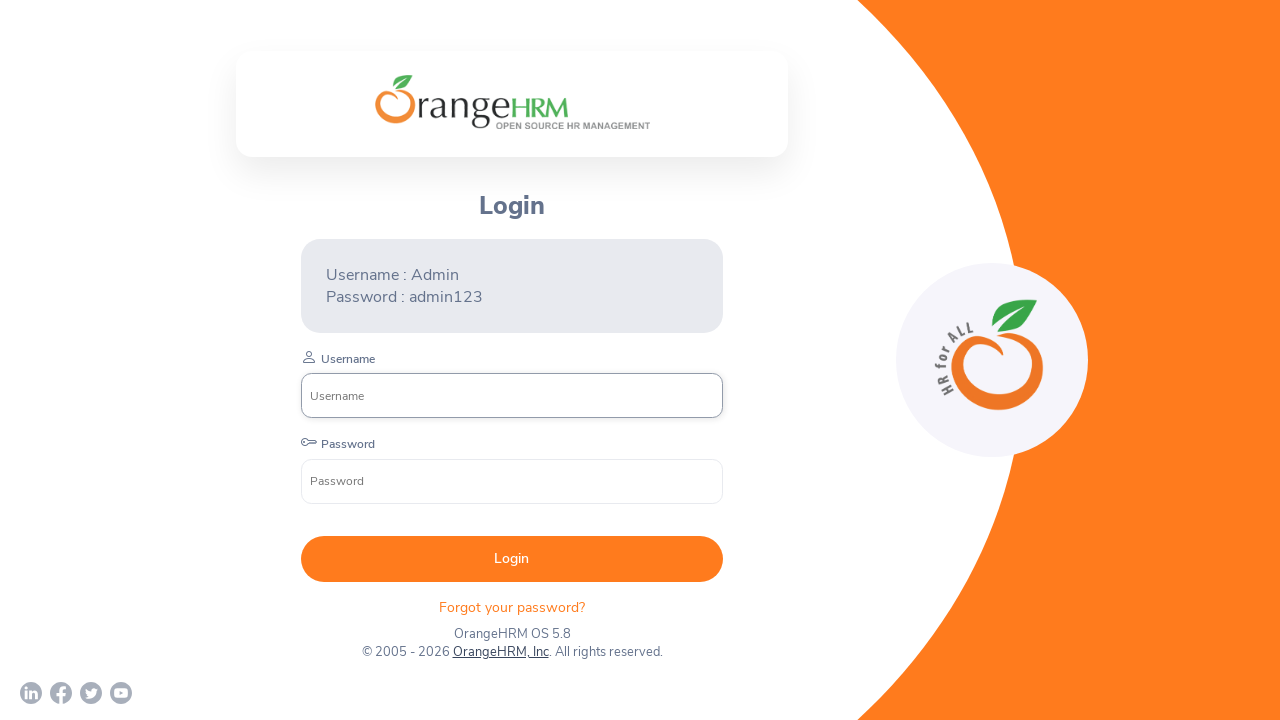

Clicked on the 'OrangeHRM, Inc' link in the footer at (500, 652) on xpath=//a[normalize-space()='OrangeHRM, Inc']
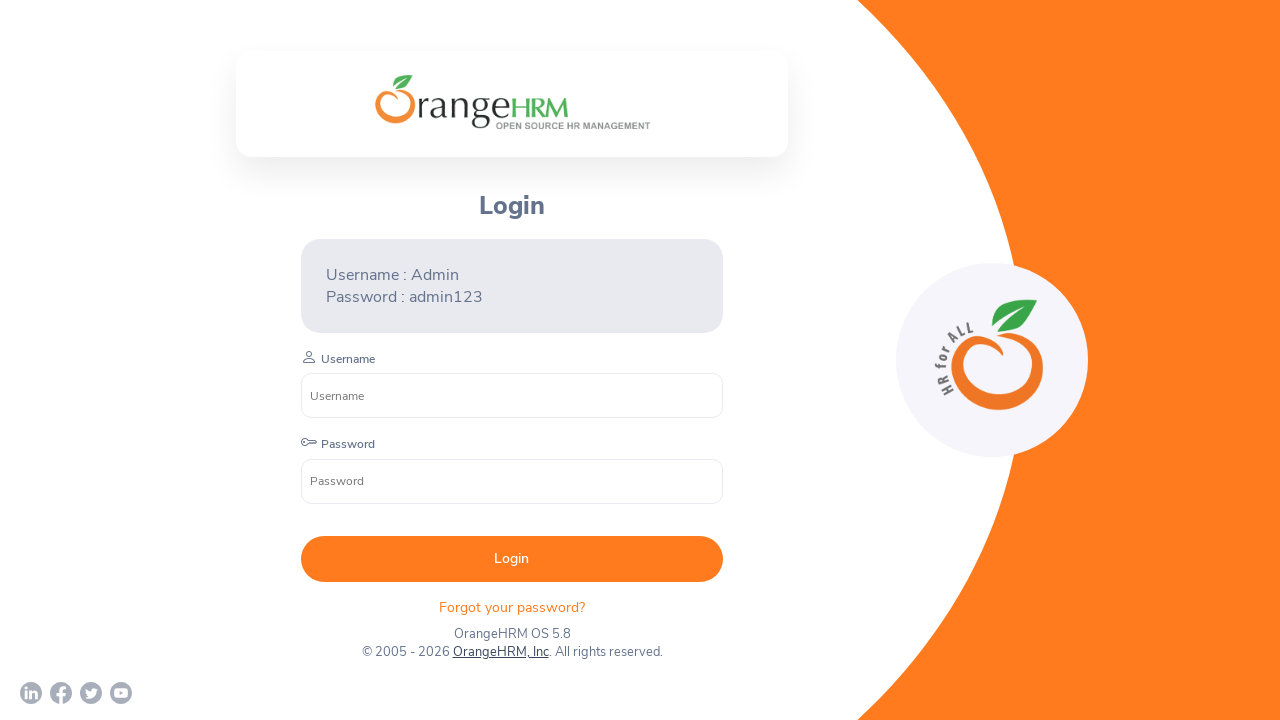

Waited for page to load completely after clicking OrangeHRM, Inc link
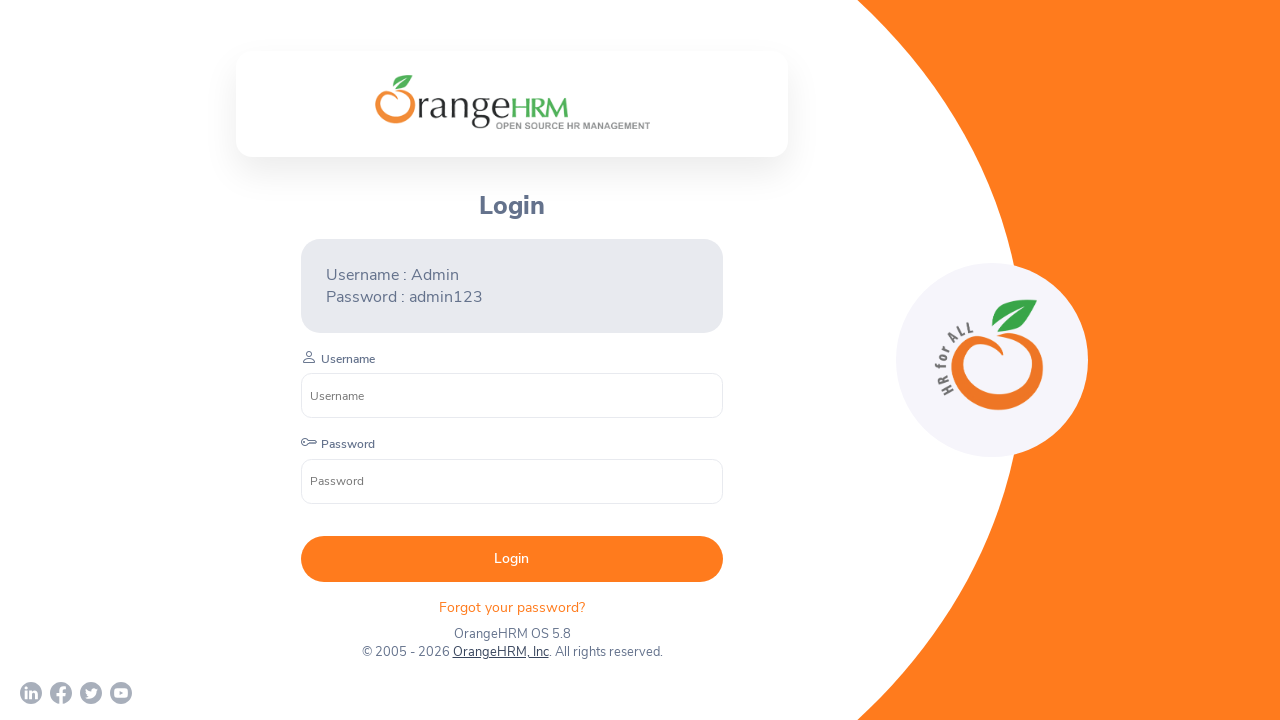

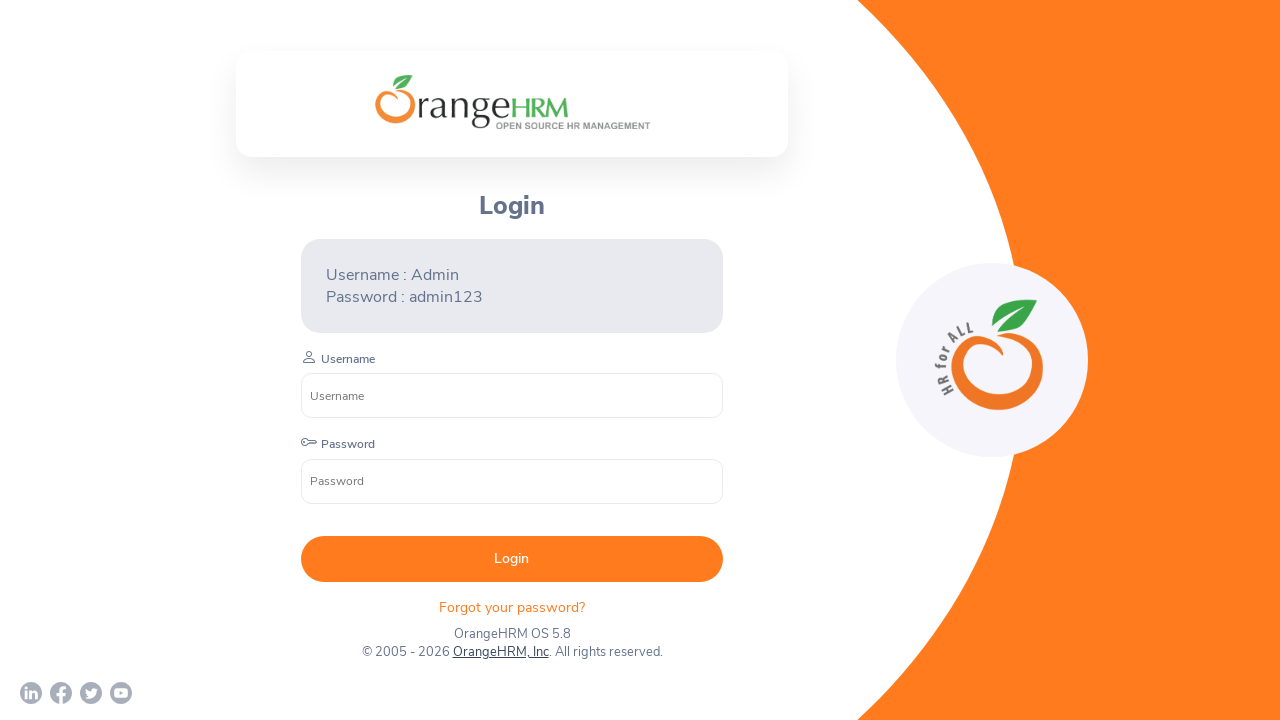